Tests tooltip display functionality by hovering over an input field and verifying the tooltip text appears

Starting URL: https://automationfc.github.io/jquery-tooltip/

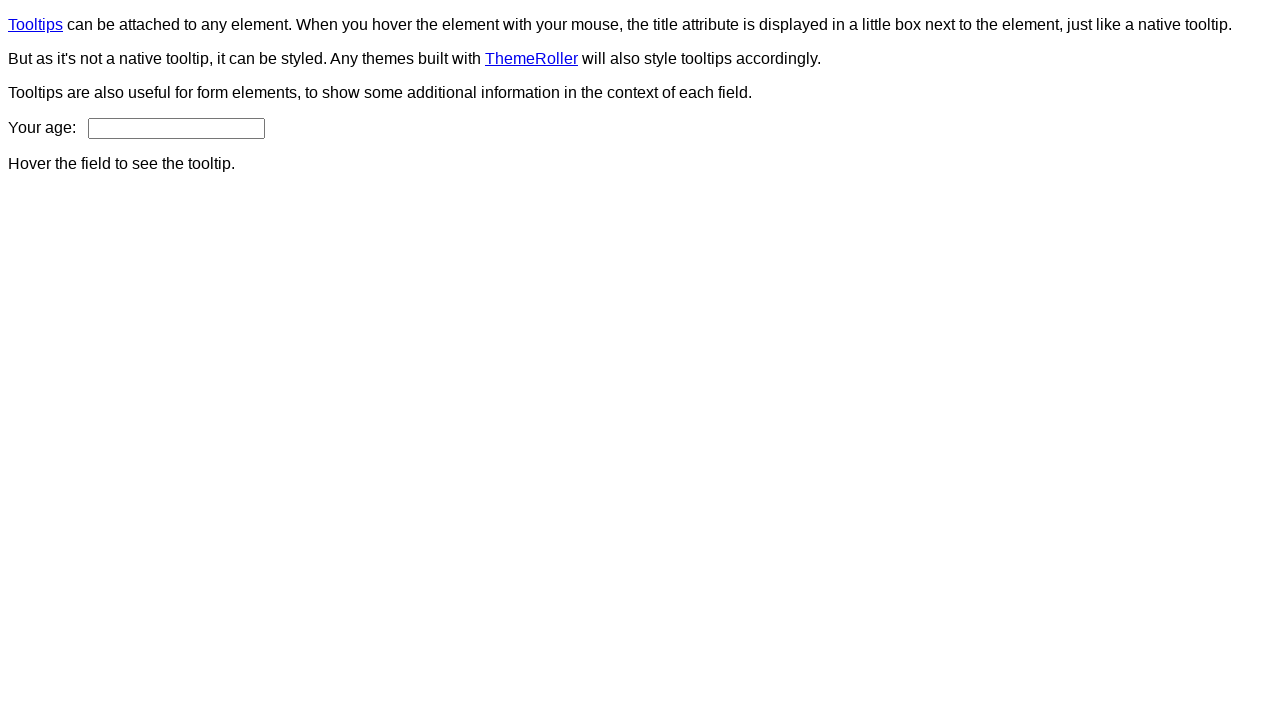

Hovered over age input field to trigger tooltip at (176, 128) on #age
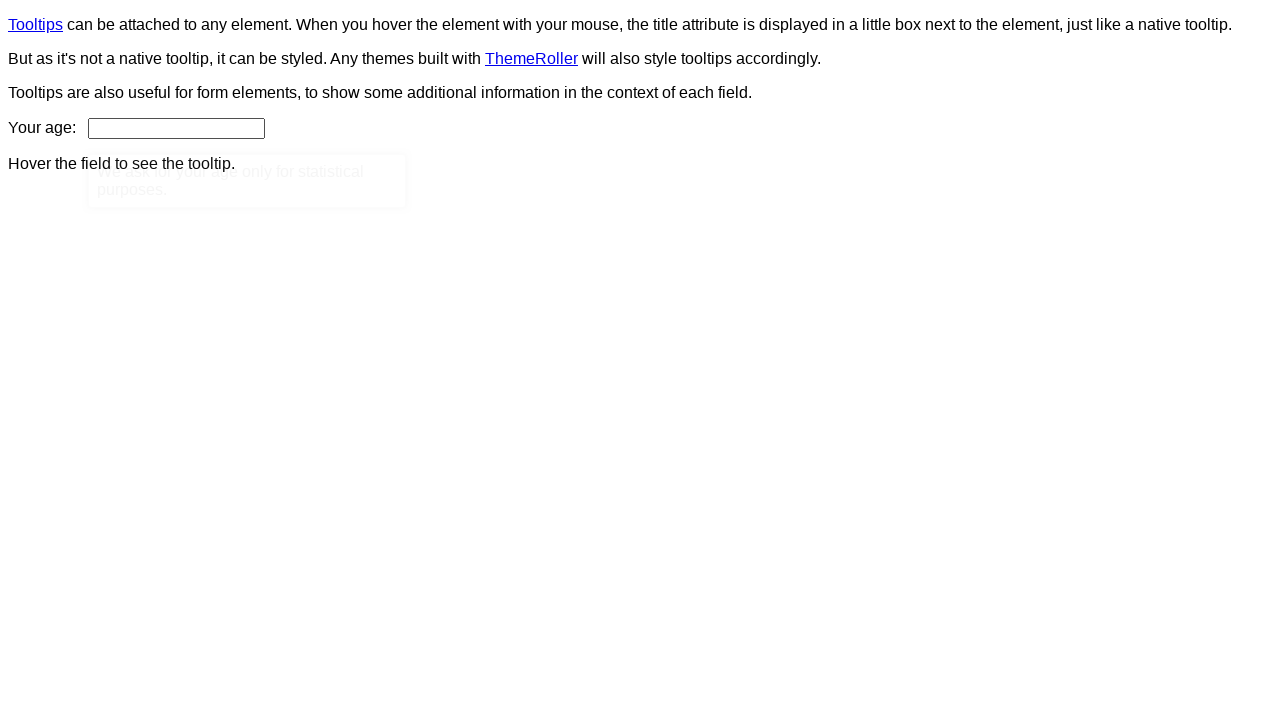

Verified tooltip with text 'We ask for your age only for statistical purposes.' is displayed
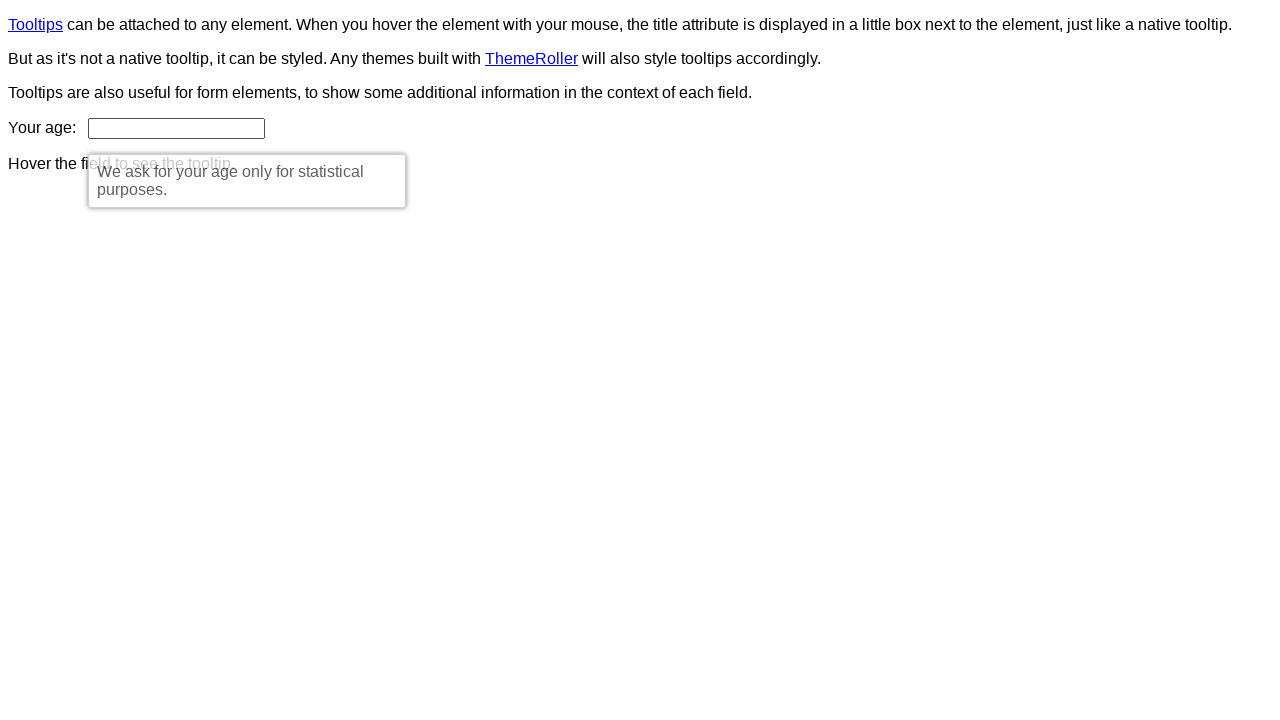

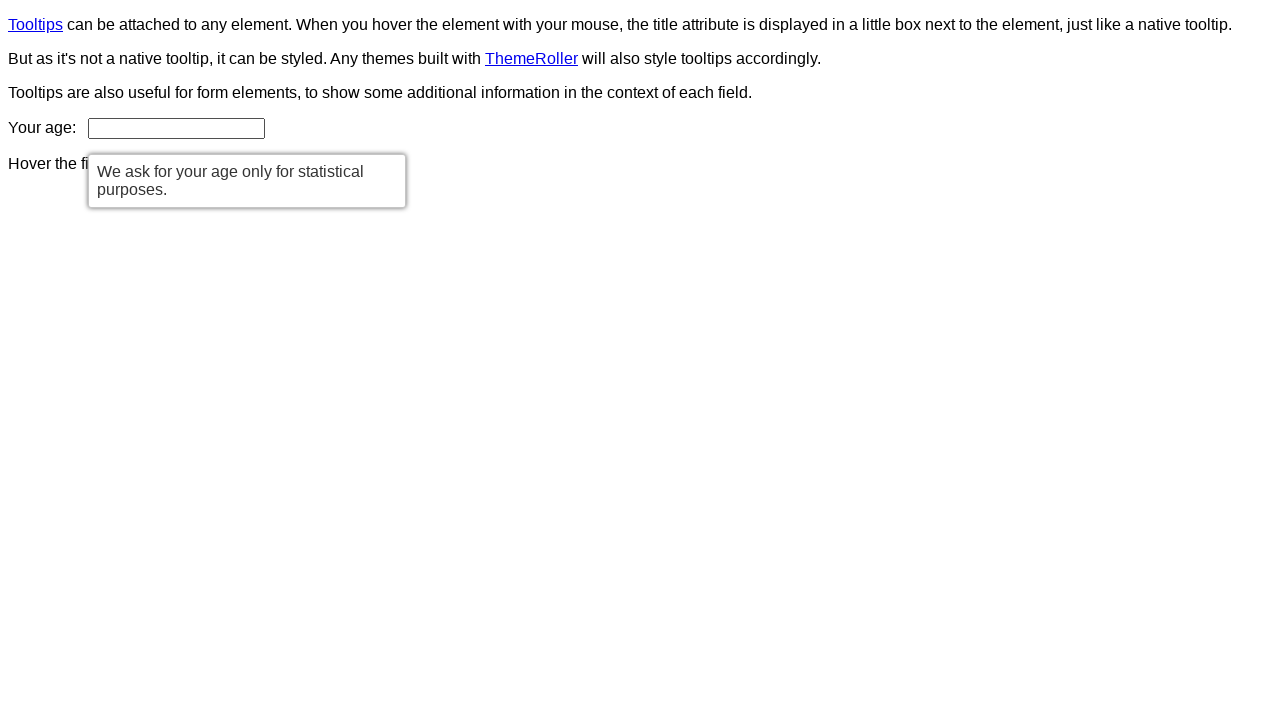